Tests JavaScript alert handling by triggering different types of alerts (basic alert, confirm dialog, and prompt) and interacting with them

Starting URL: https://the-internet.herokuapp.com/javascript_alerts

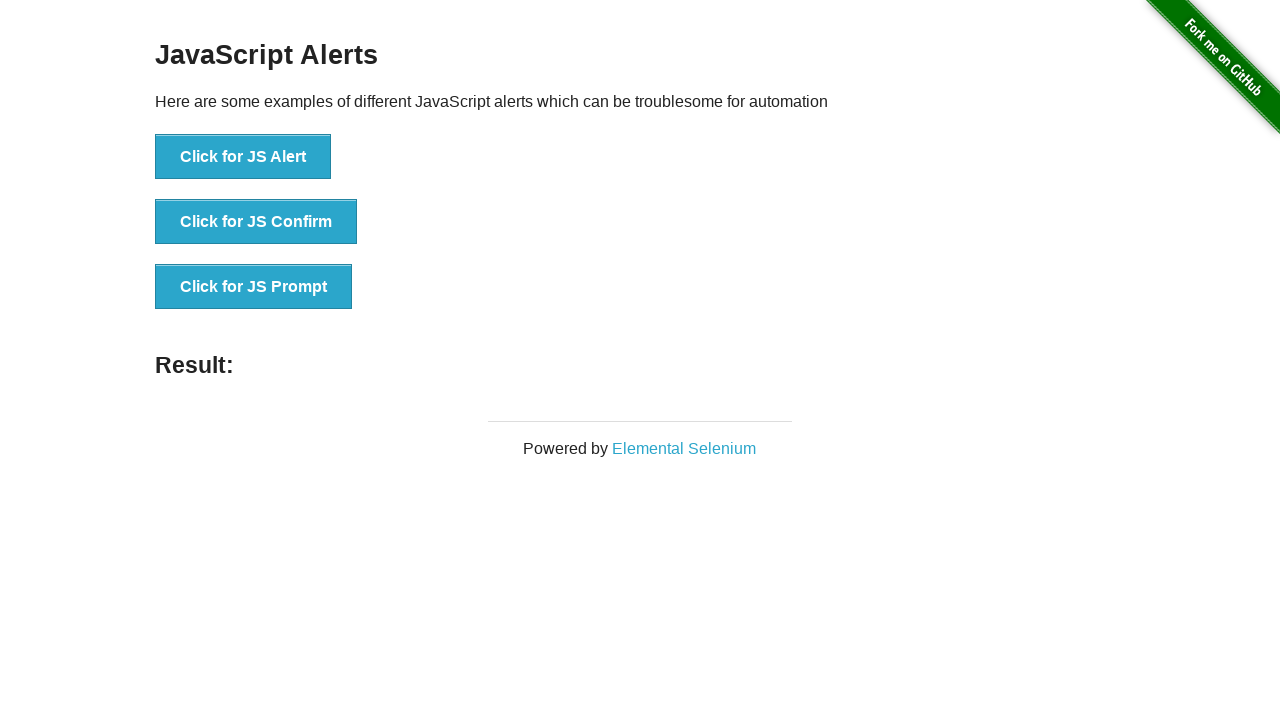

Clicked button to trigger basic JS alert at (243, 157) on xpath=//button[text()='Click for JS Alert']
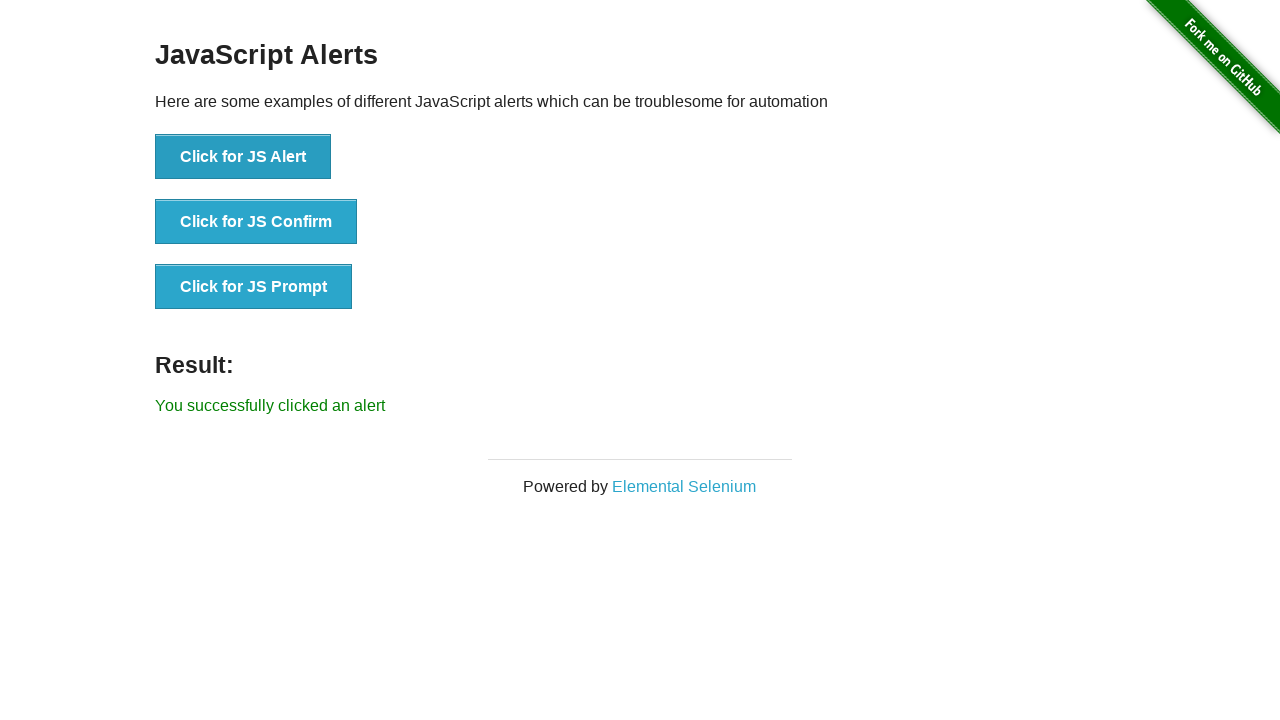

Set up dialog handler to accept alert
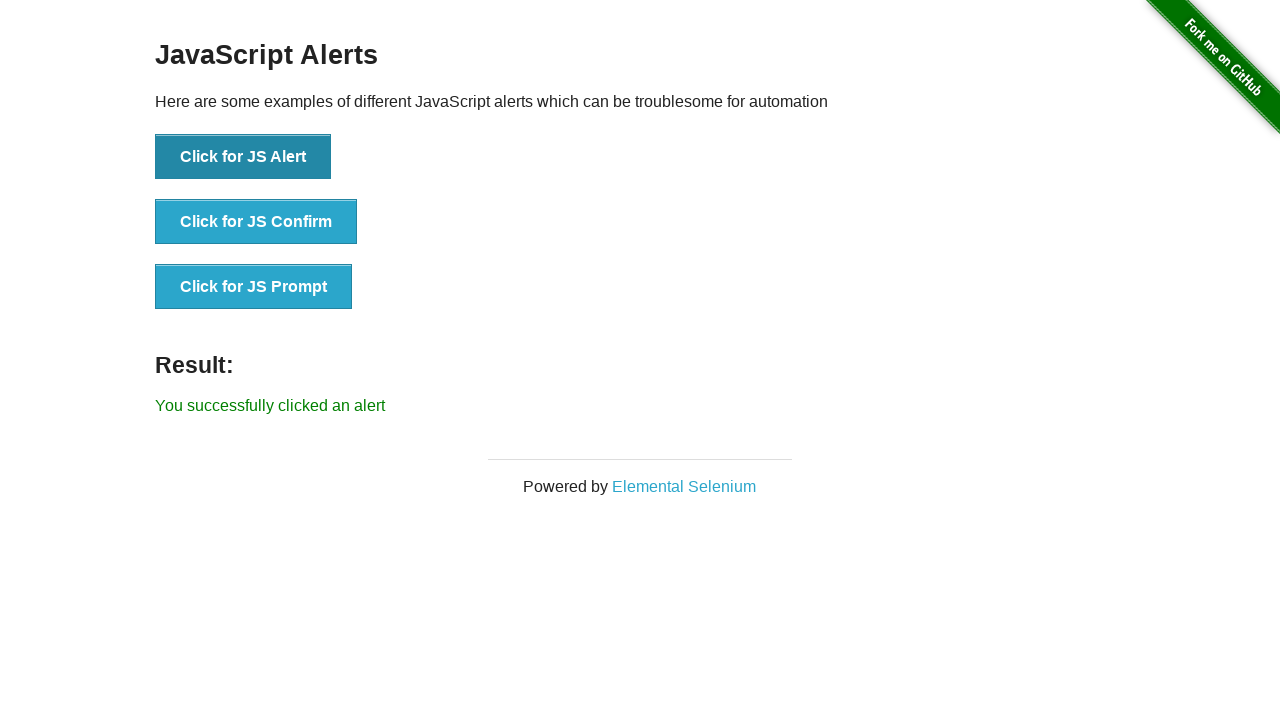

Clicked button to trigger JS confirm dialog at (256, 222) on xpath=//button[text()='Click for JS Confirm']
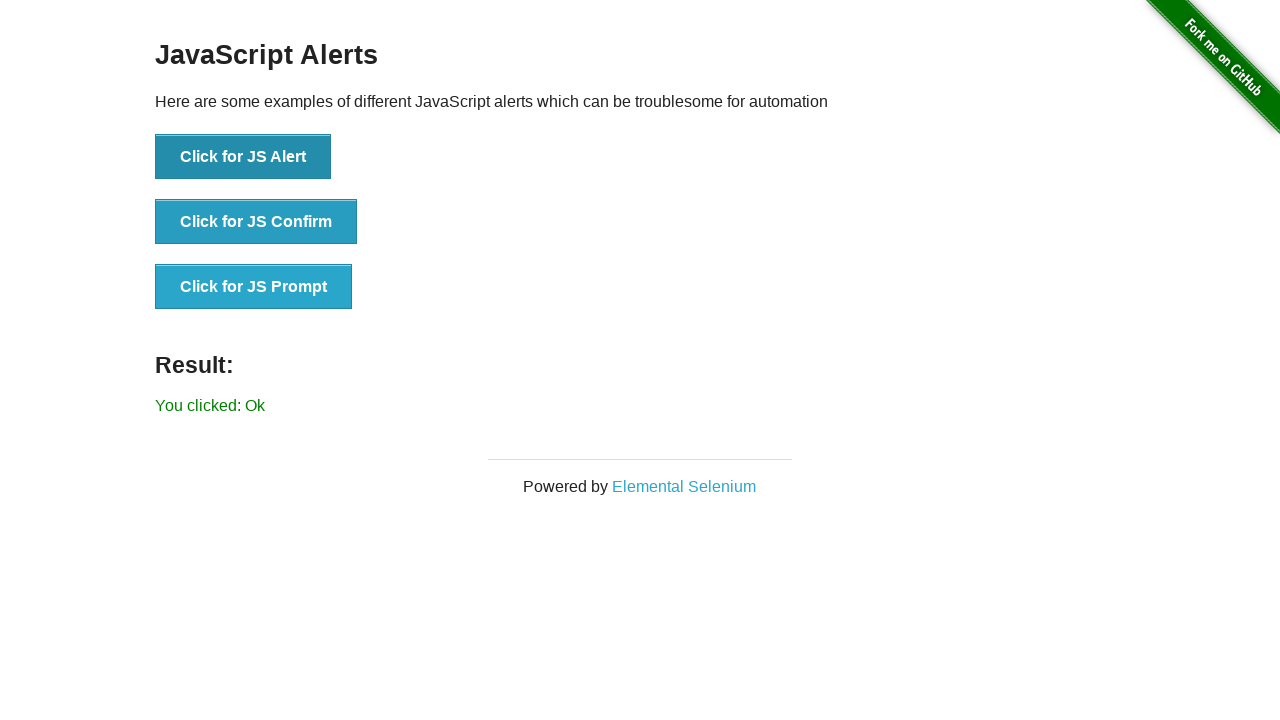

Set up dialog handler to dismiss confirm dialog
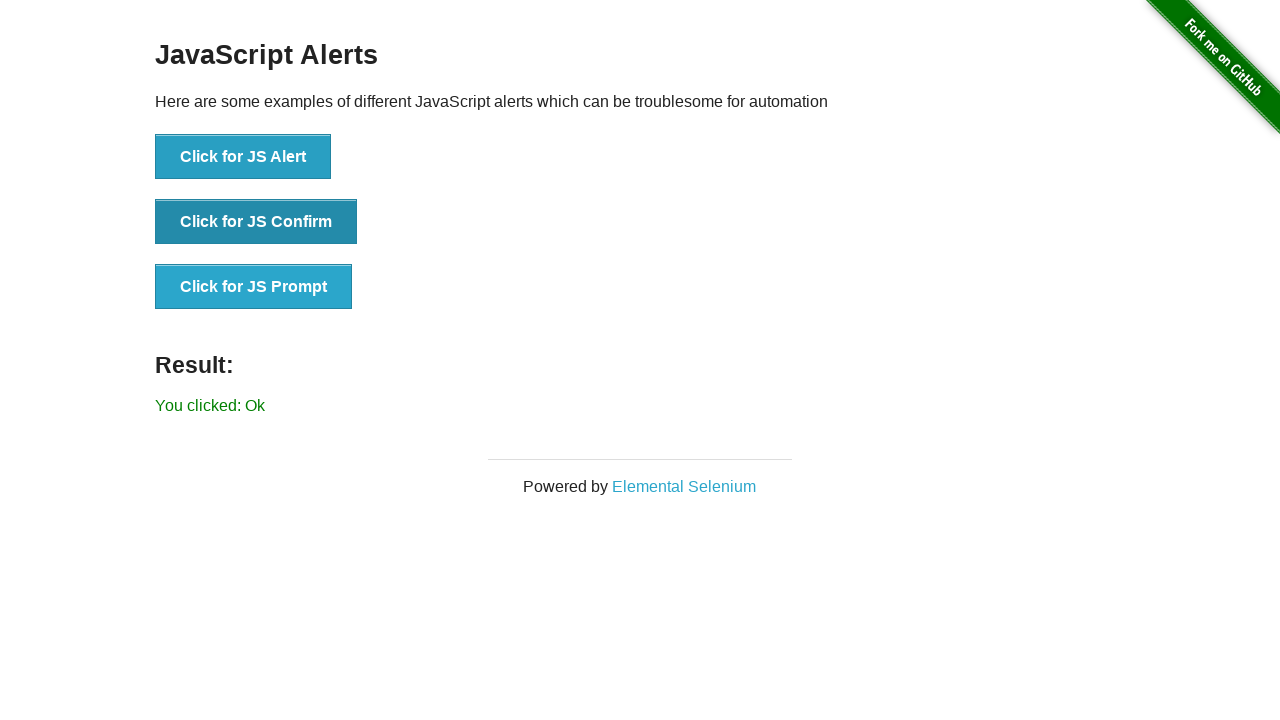

Set up dialog handler to accept prompt with text 'hello'
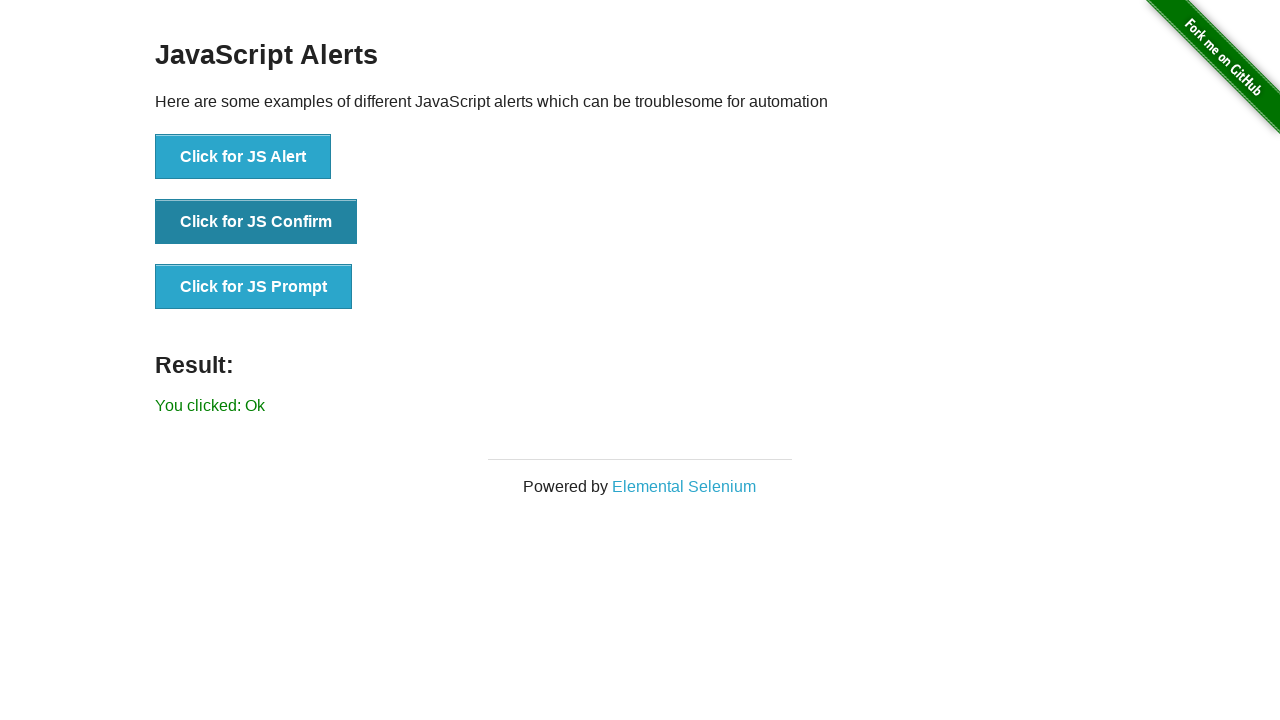

Clicked button to trigger JS prompt dialog at (254, 287) on xpath=//button[text()='Click for JS Prompt']
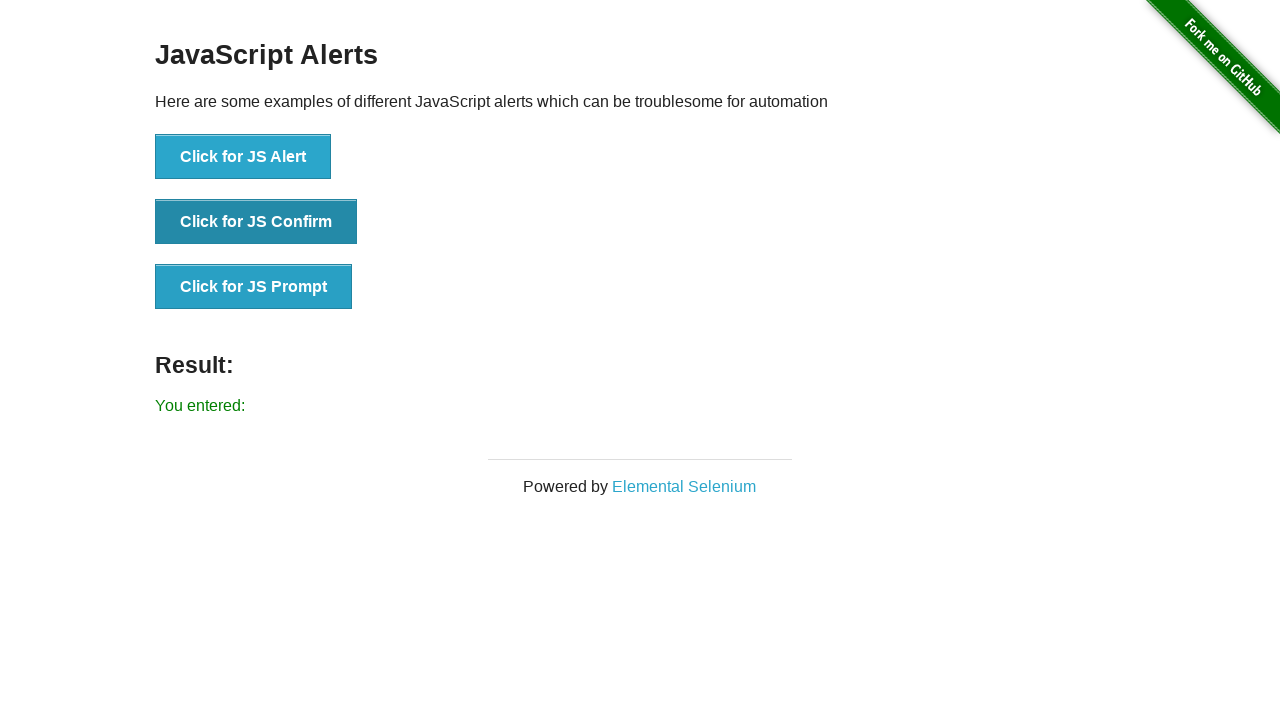

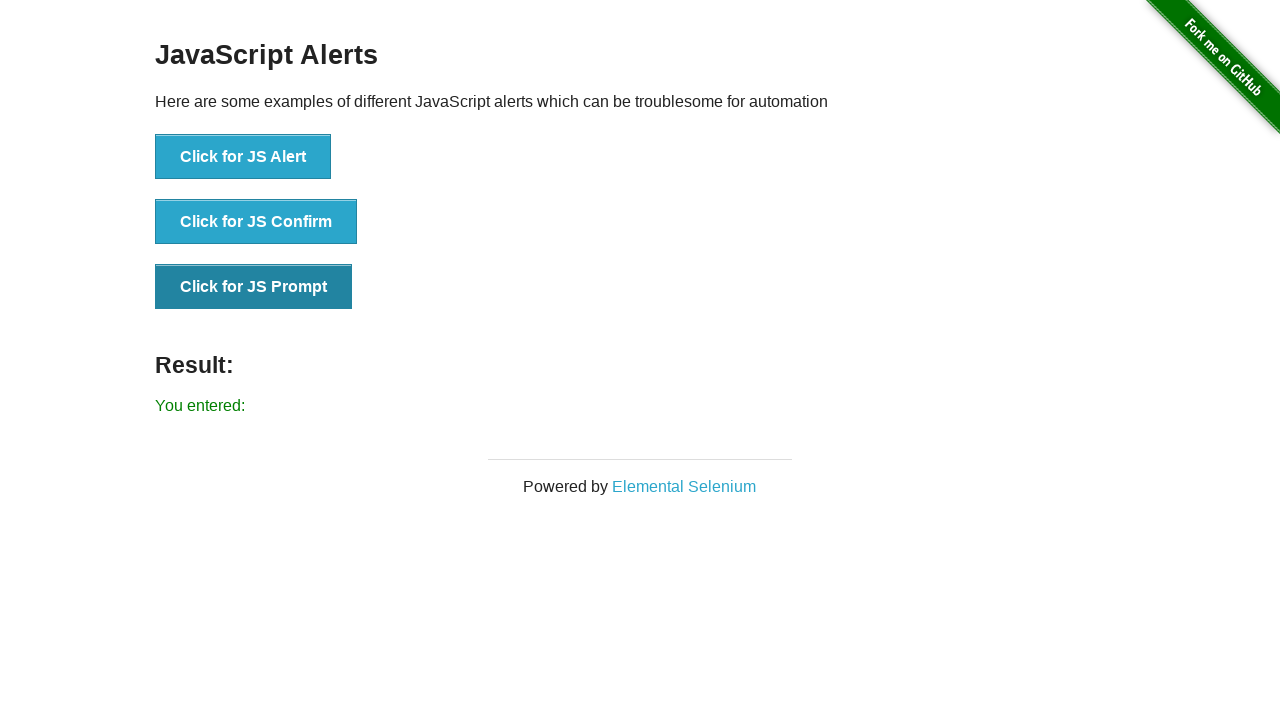